Tests web table interactions by clicking a delete button in the first row using JavaScript execution

Starting URL: https://www.tutorialspoint.com/selenium/practice/webtables.php

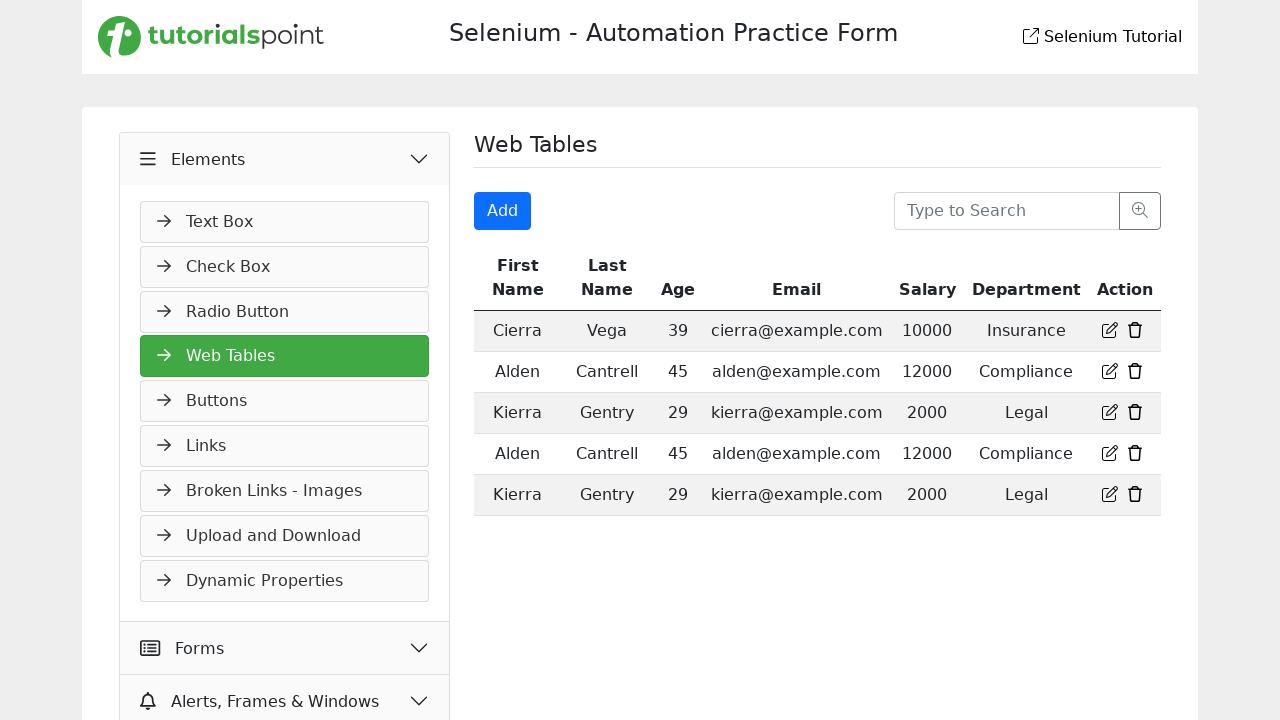

Waited for delete button in first row to load
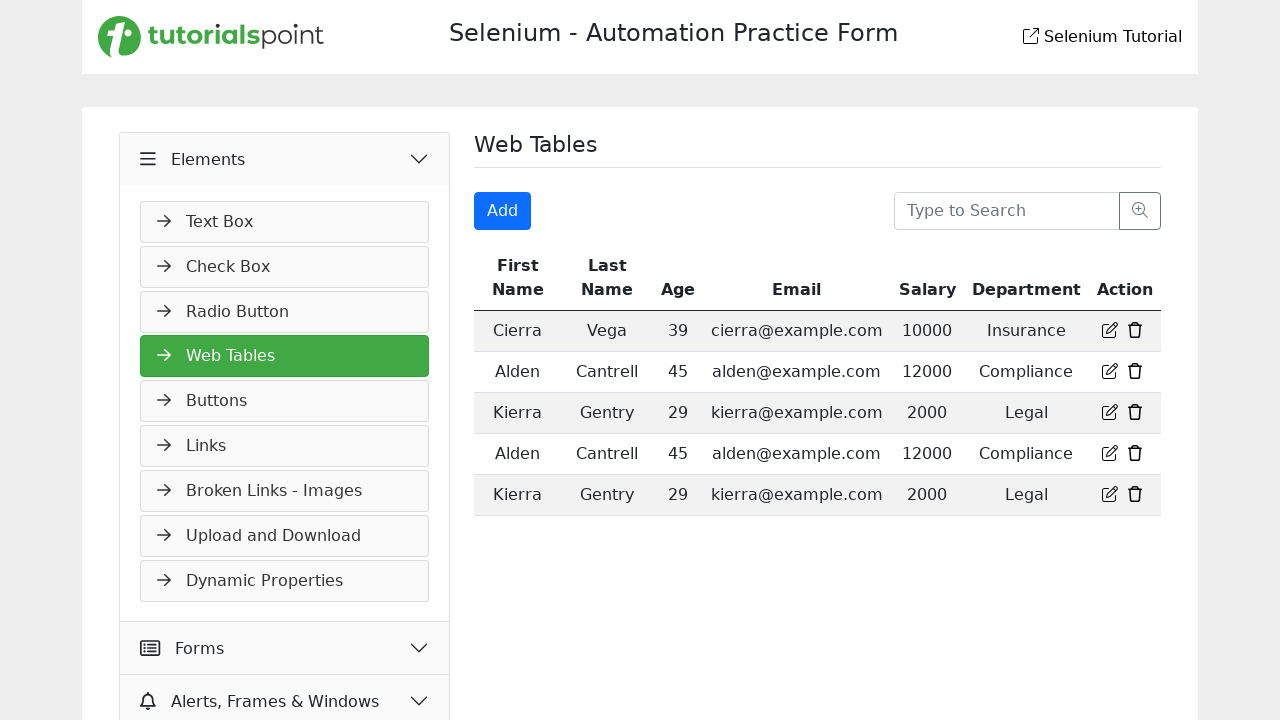

Clicked delete button in first row using XPath at (1135, 330) on xpath=//table/tbody/tr[1]/td[7]/a[2]
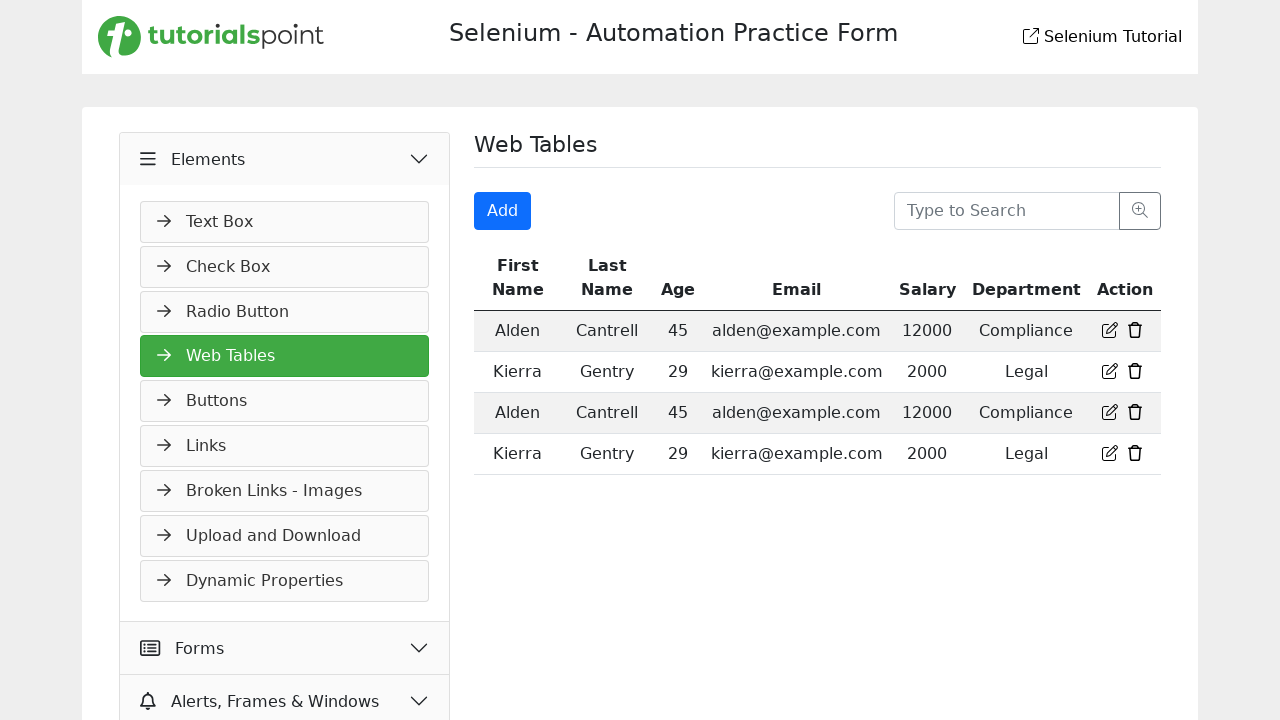

Verified second row first cell is visible after deletion
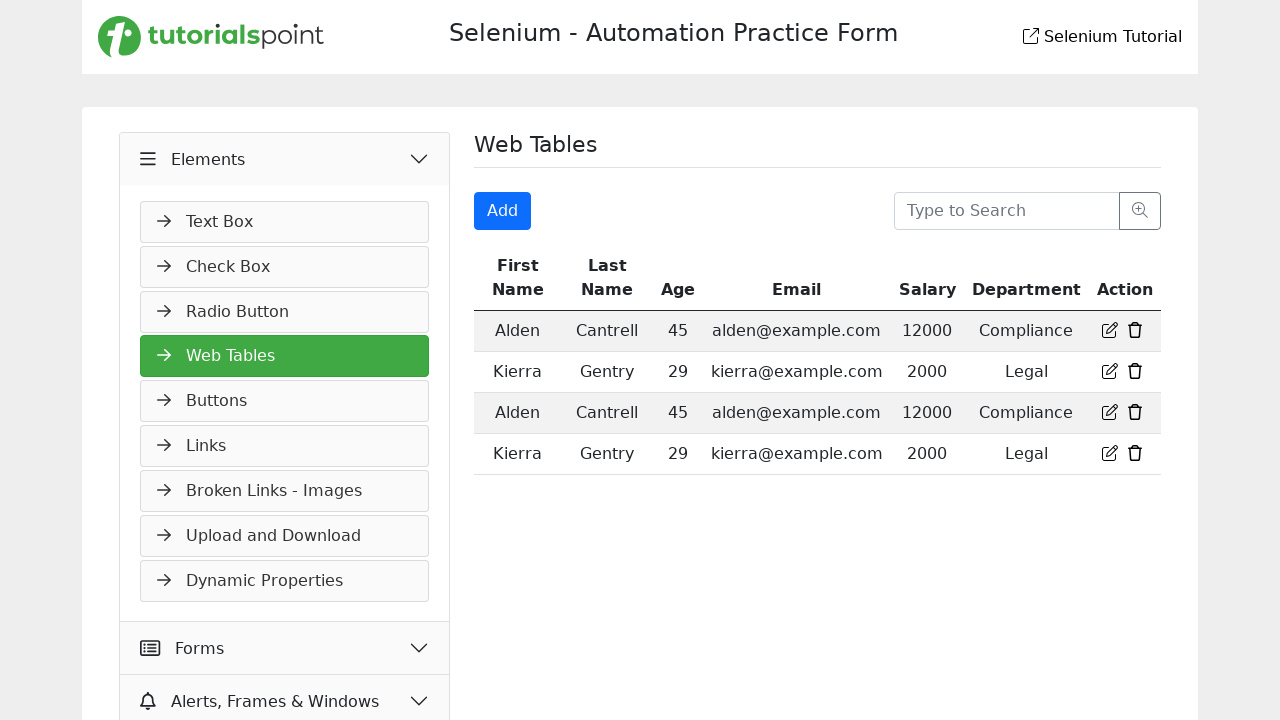

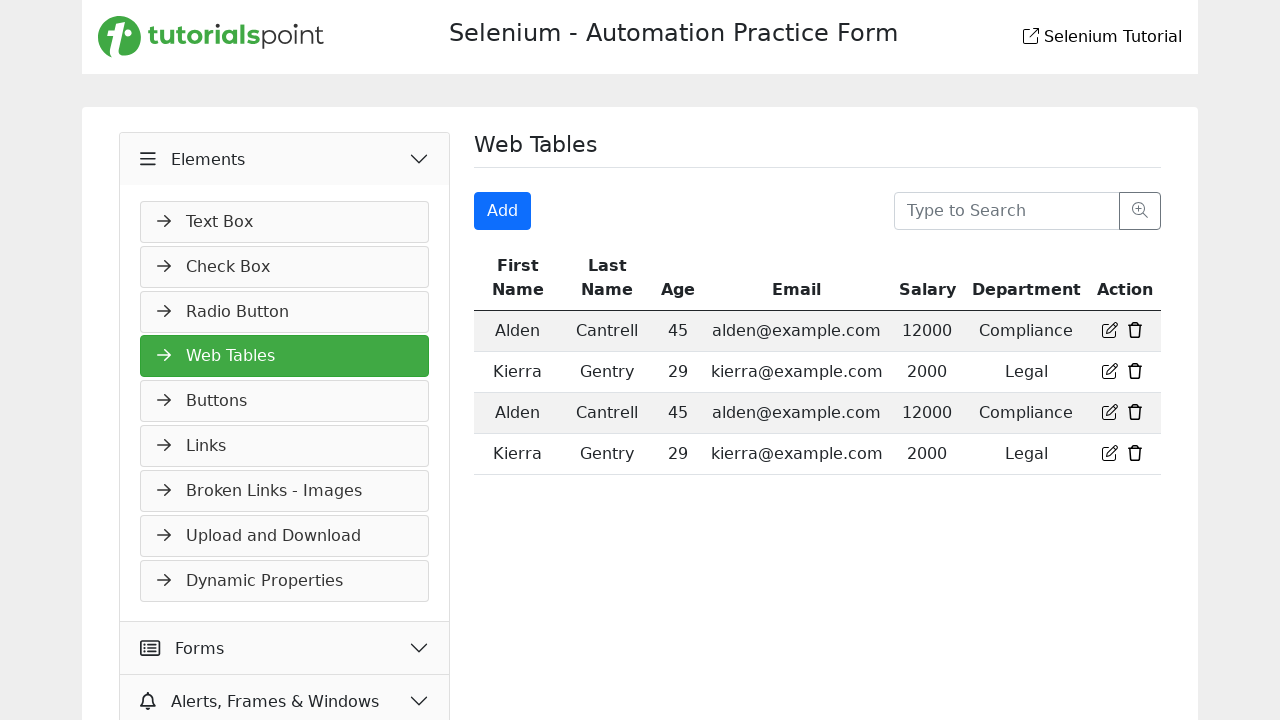